Tests a confirm JavaScript alert by clicking a button, waiting for the alert, and dismissing (canceling) it

Starting URL: https://demoqa.com/alerts

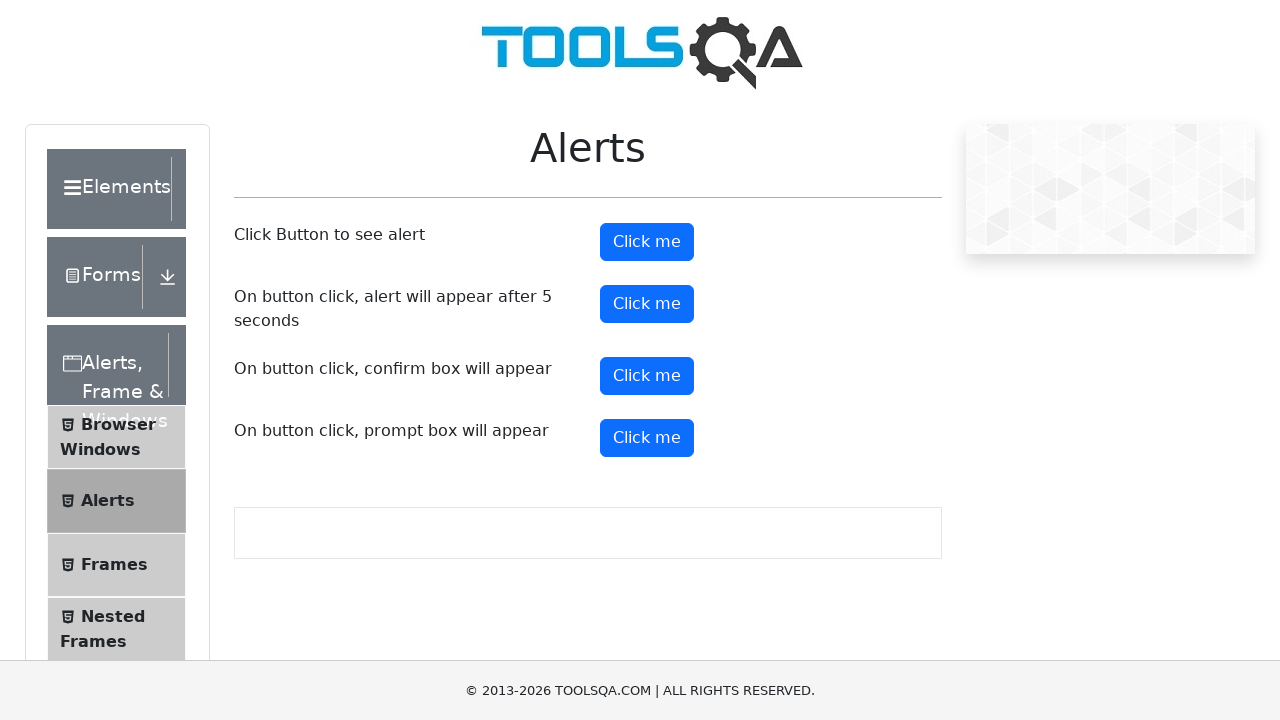

Set up dialog handler to dismiss confirm alert
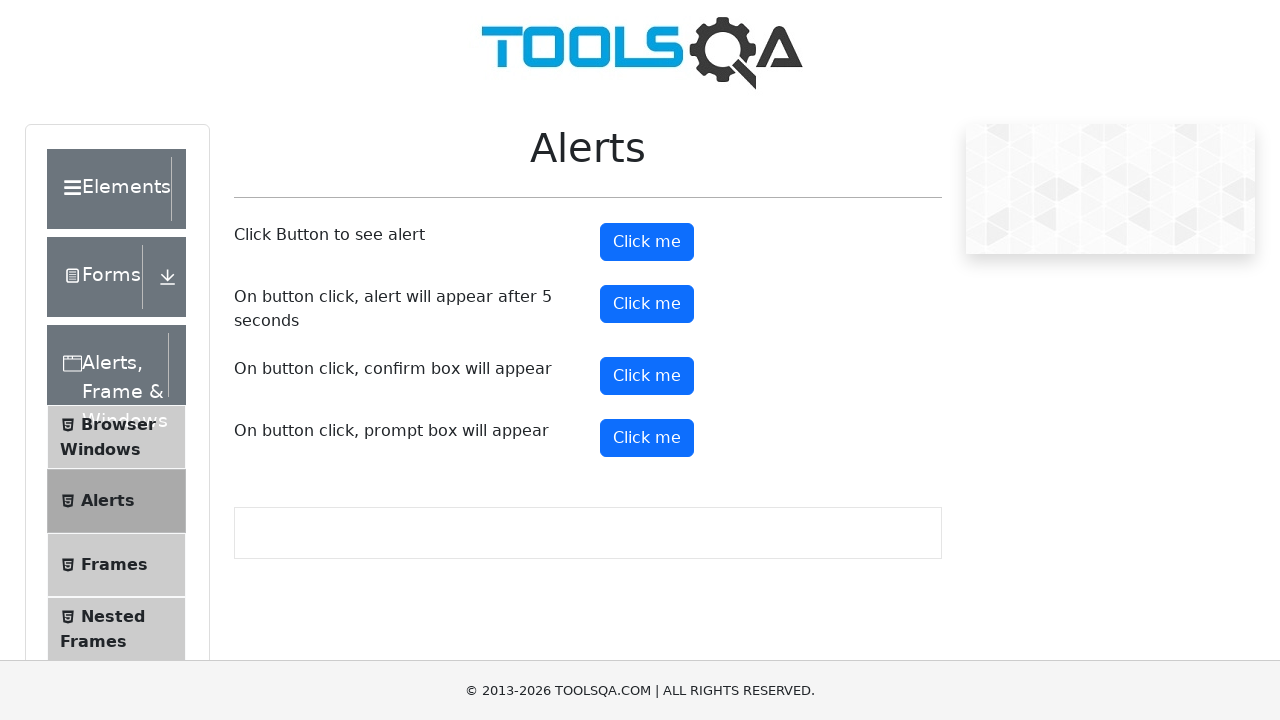

Clicked confirm button to trigger JavaScript alert at (647, 376) on #confirmButton
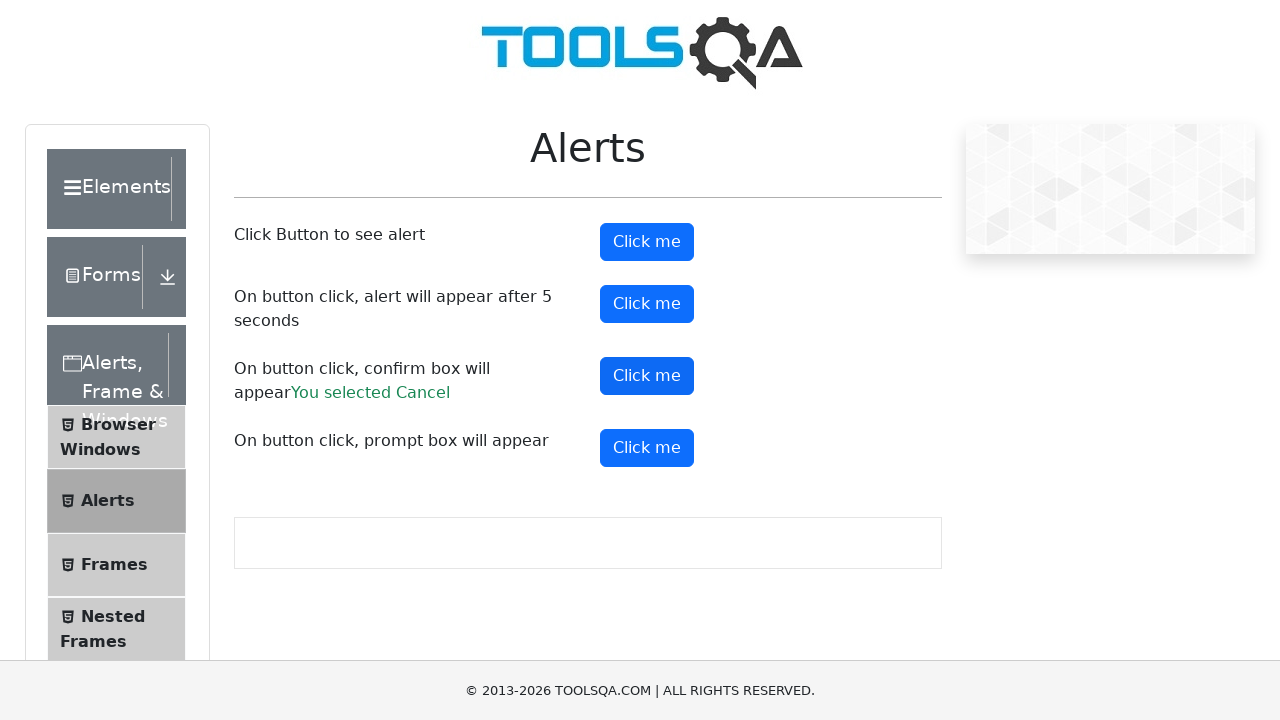

Confirm alert was dismissed and result appeared
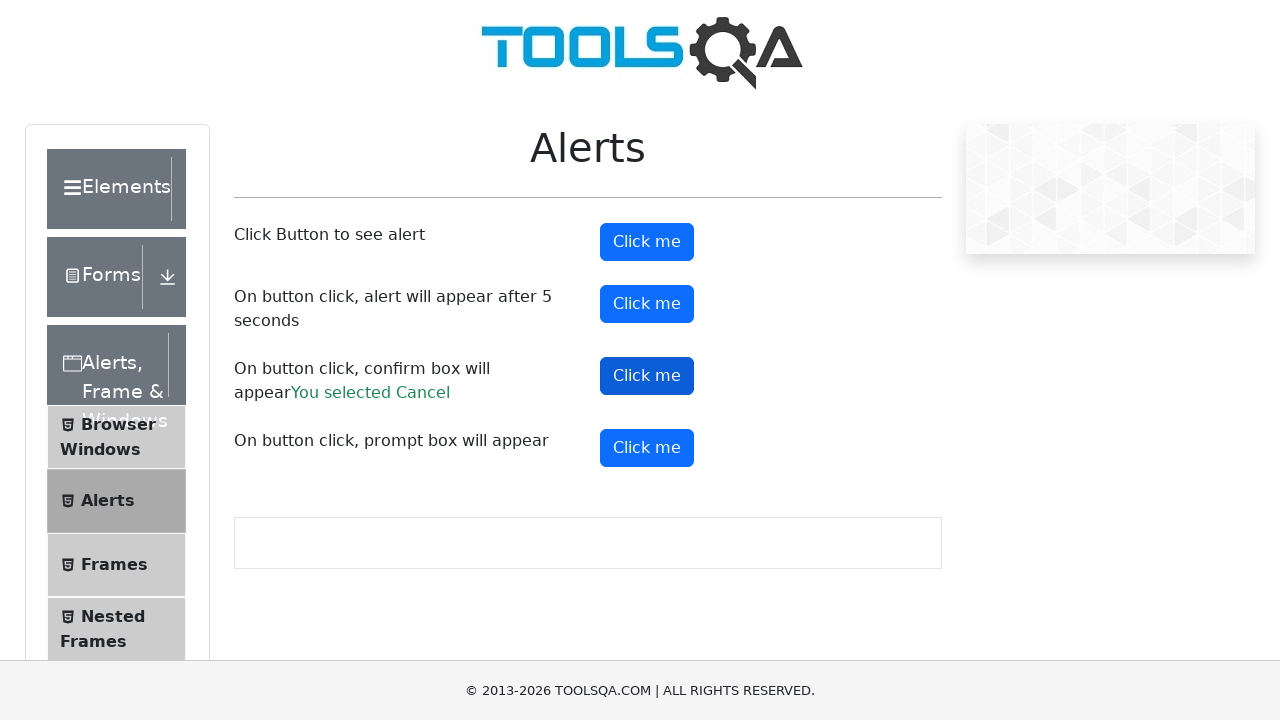

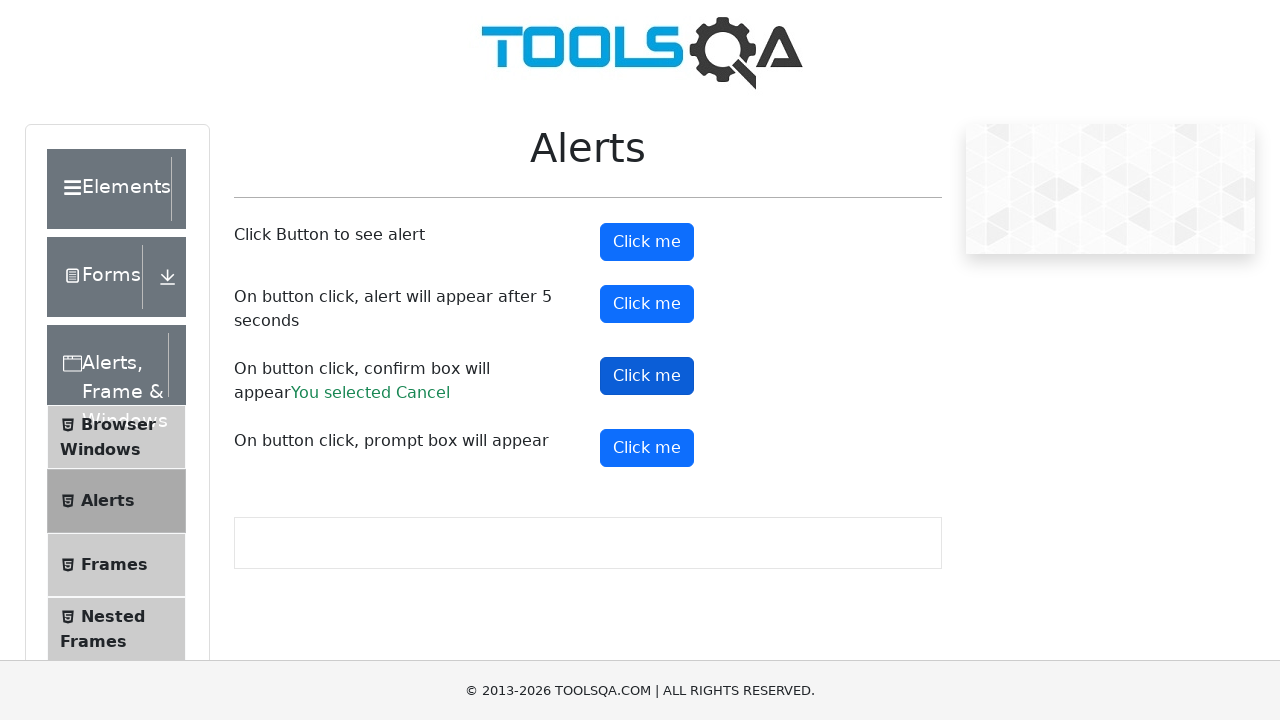